Tests drag and drop functionality by dragging an element directly onto a target element and verifying the drop status

Starting URL: https://www.selenium.dev/selenium/web/mouse_interaction.html

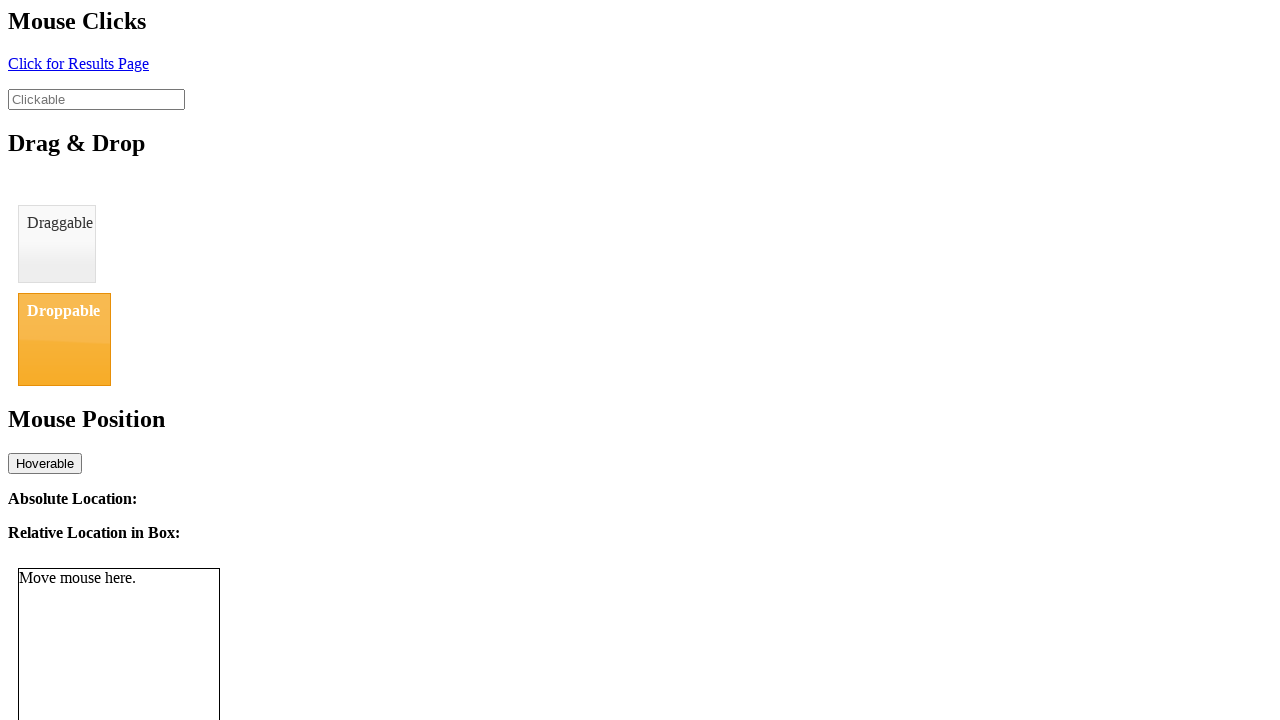

Navigated to mouse interaction test page
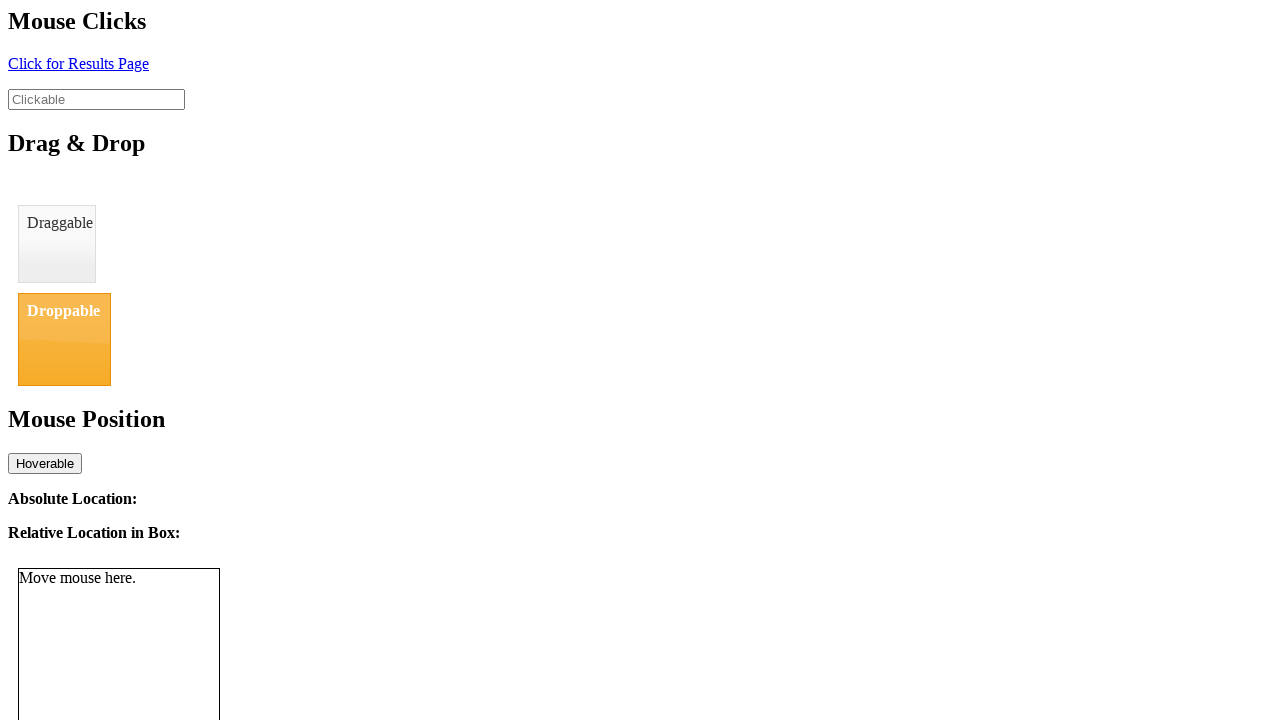

Located draggable element
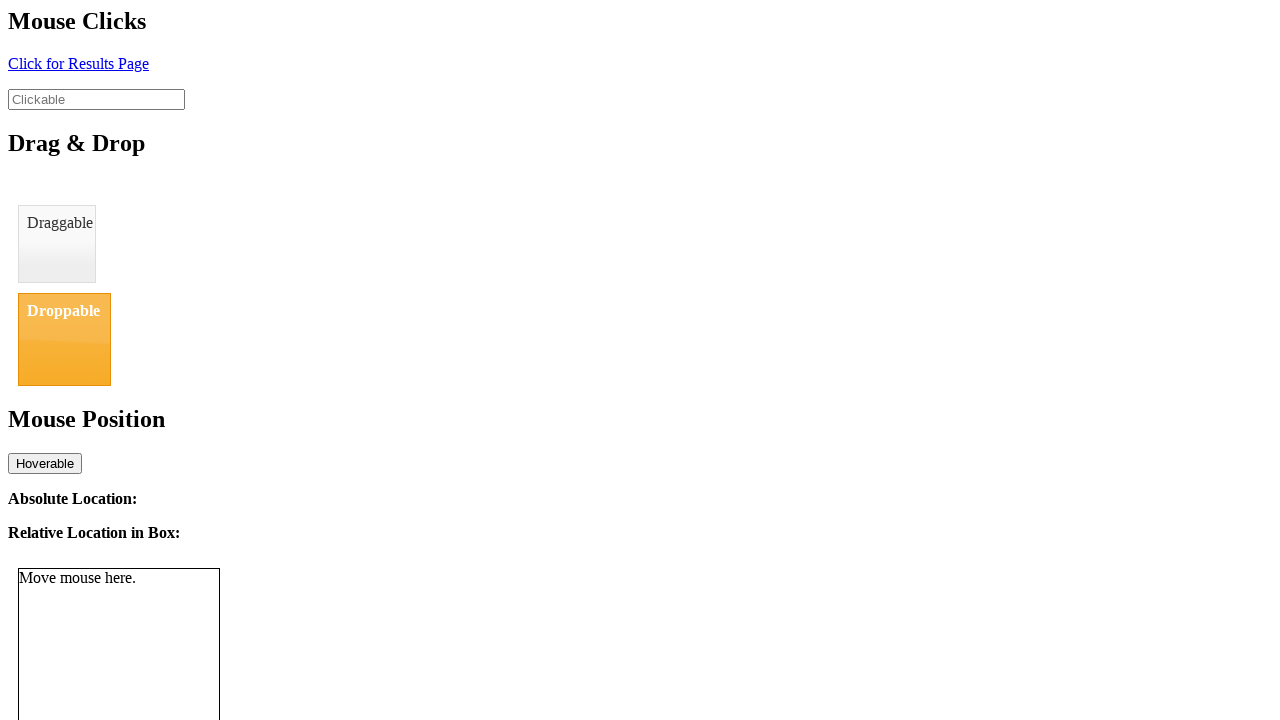

Located droppable target element
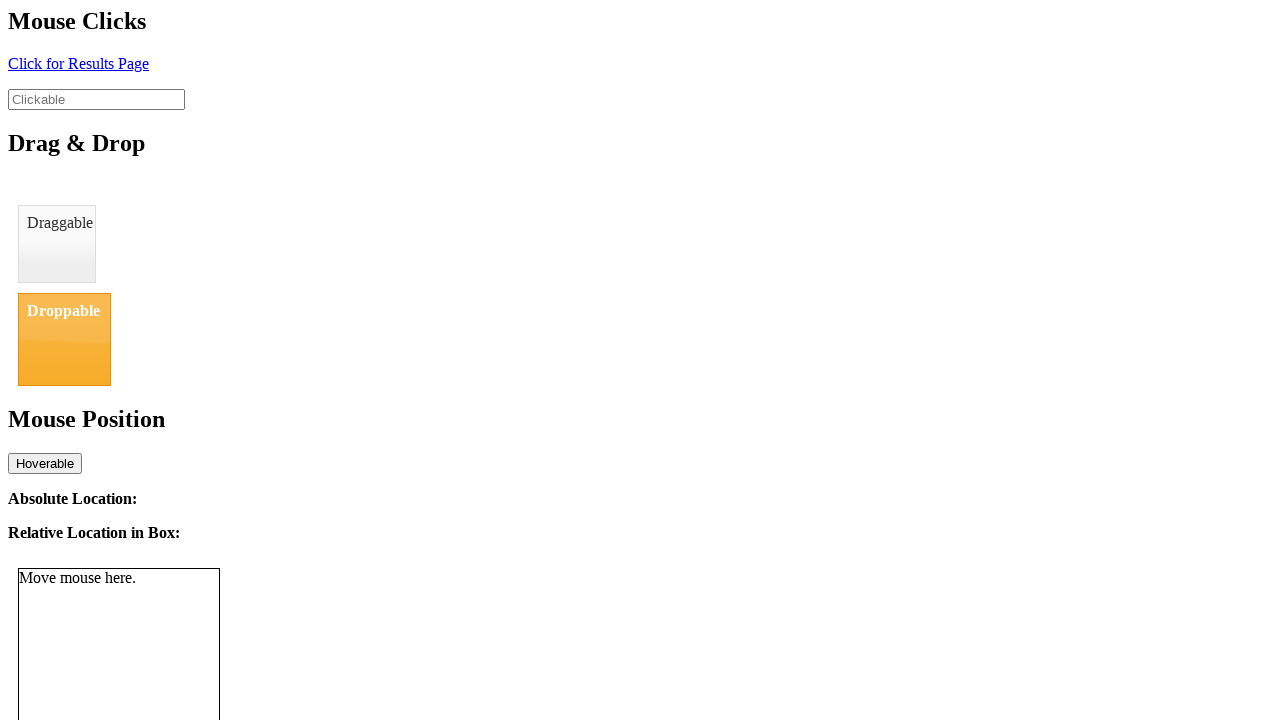

Dragged element onto target element at (64, 339)
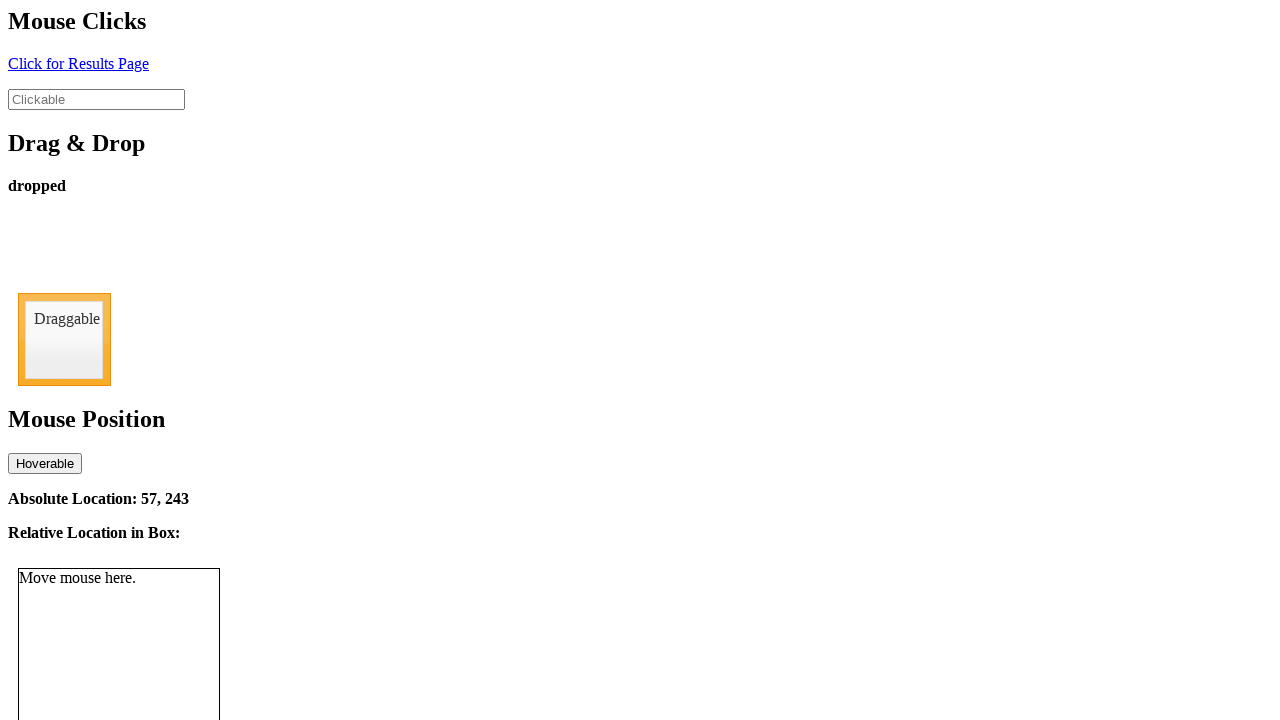

Drop status element appeared
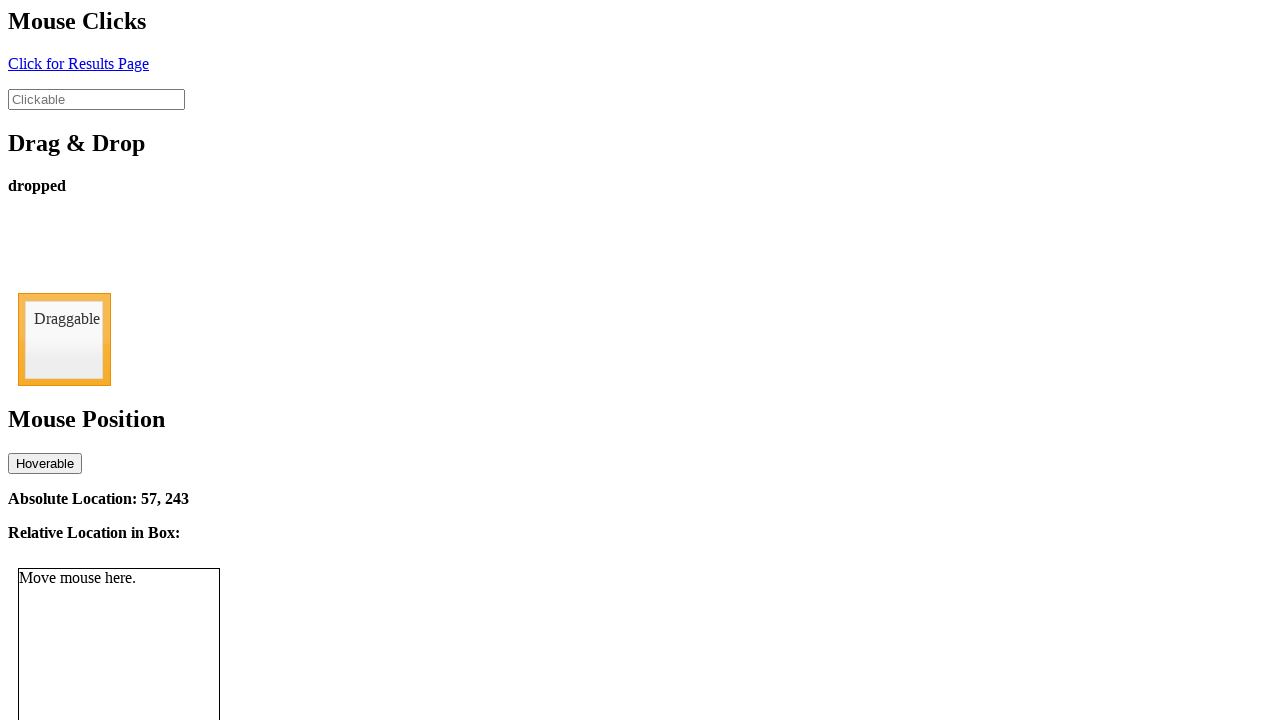

Retrieved drop status: 'dropped'
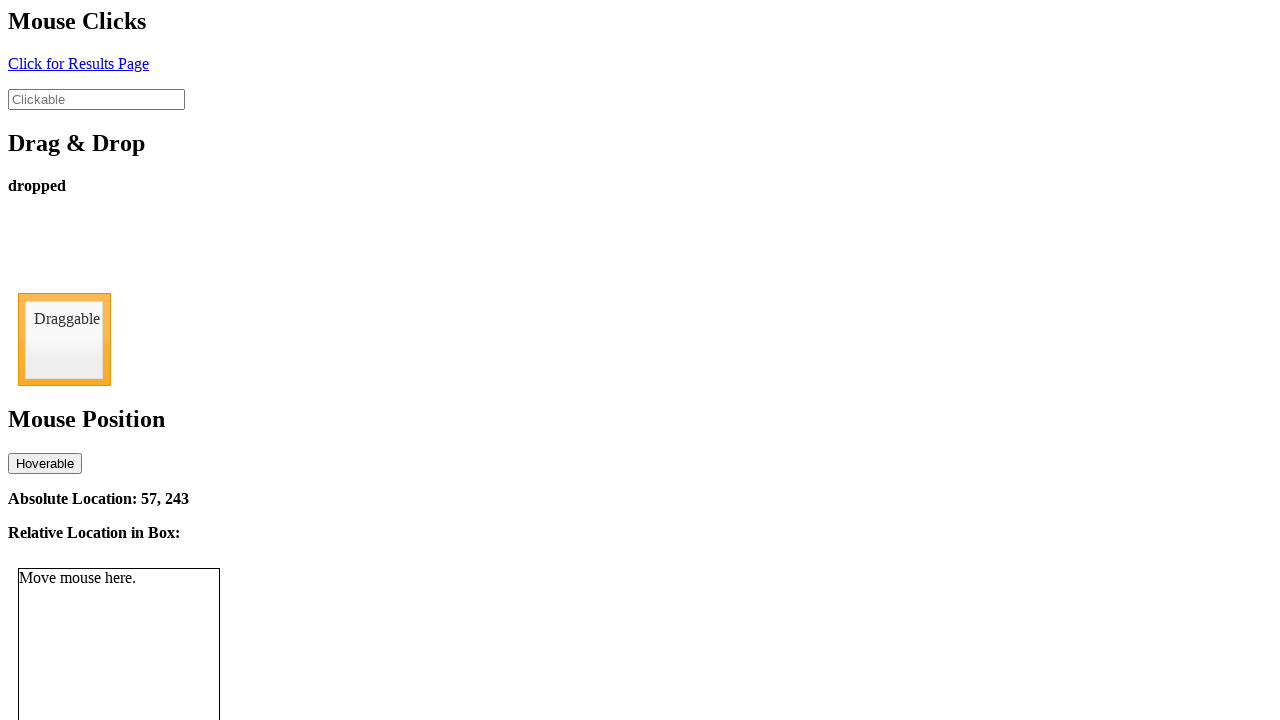

Verified drop status is 'dropped' - test passed
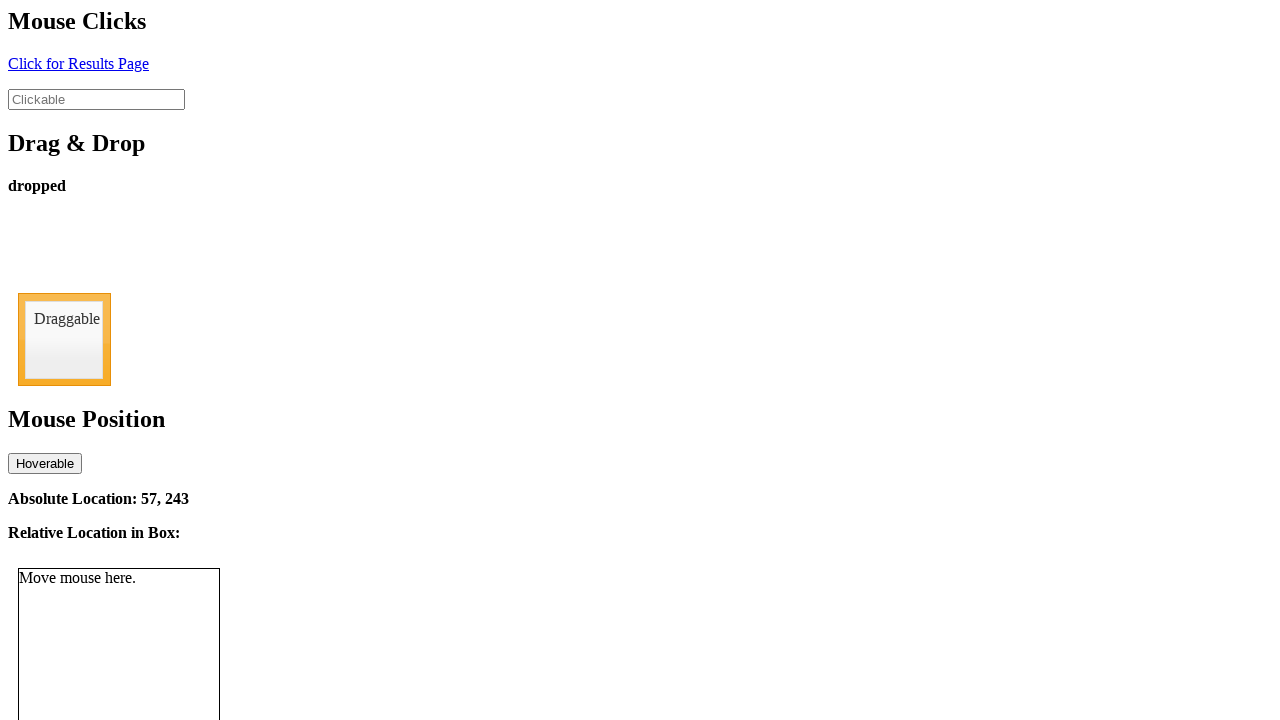

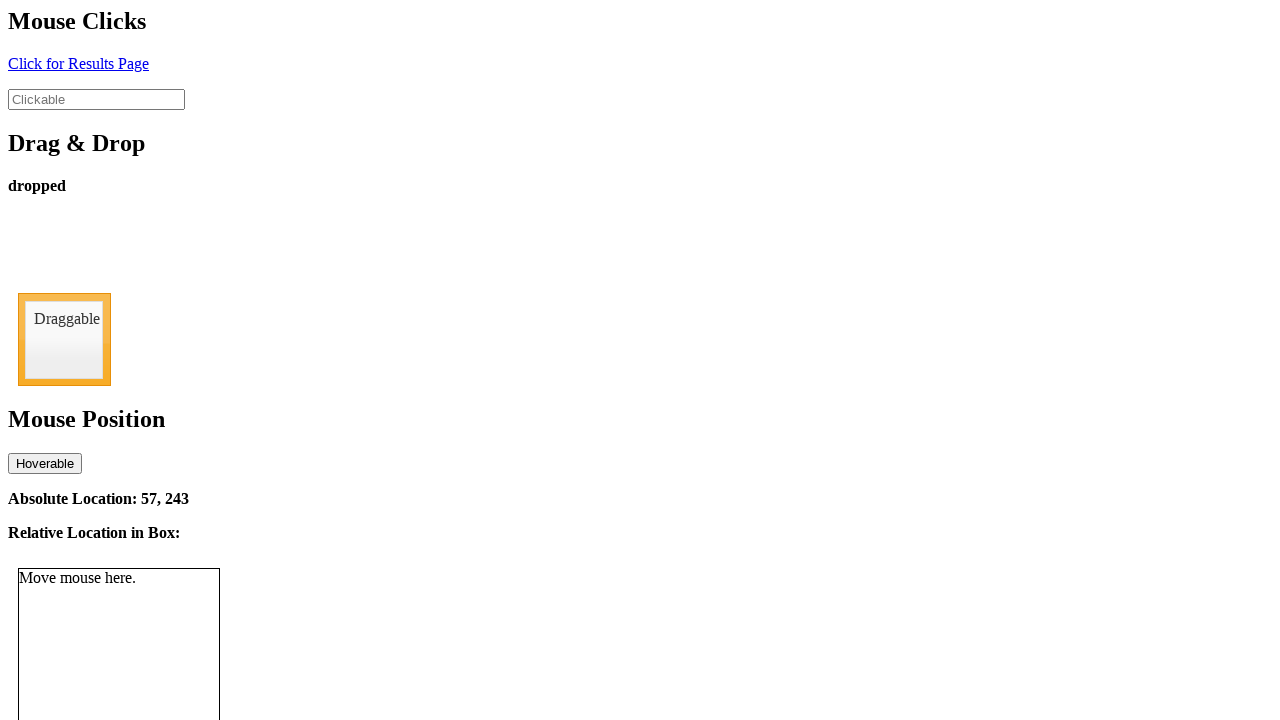